Navigates to a practice automation blog page and verifies that a specific text element ('PracticeAutomationHere') is present and readable on the page.

Starting URL: https://omayo.blogspot.com/

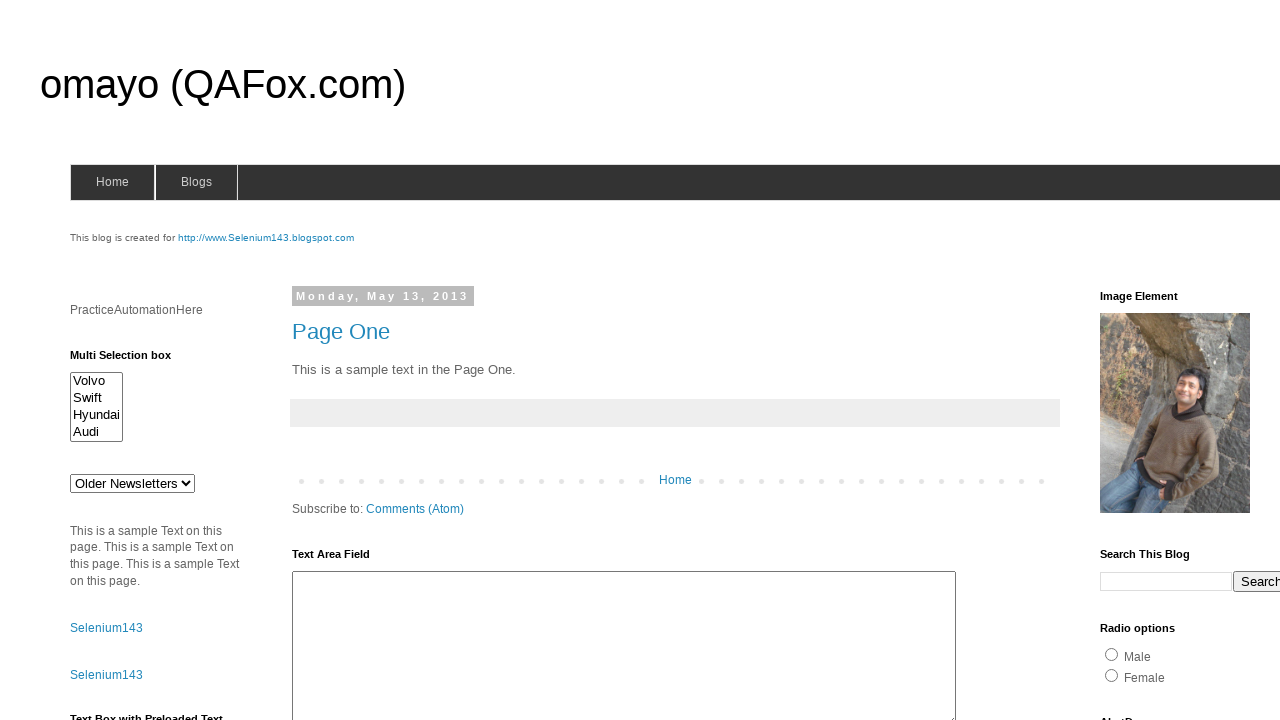

Navigated to omayo.blogspot.com
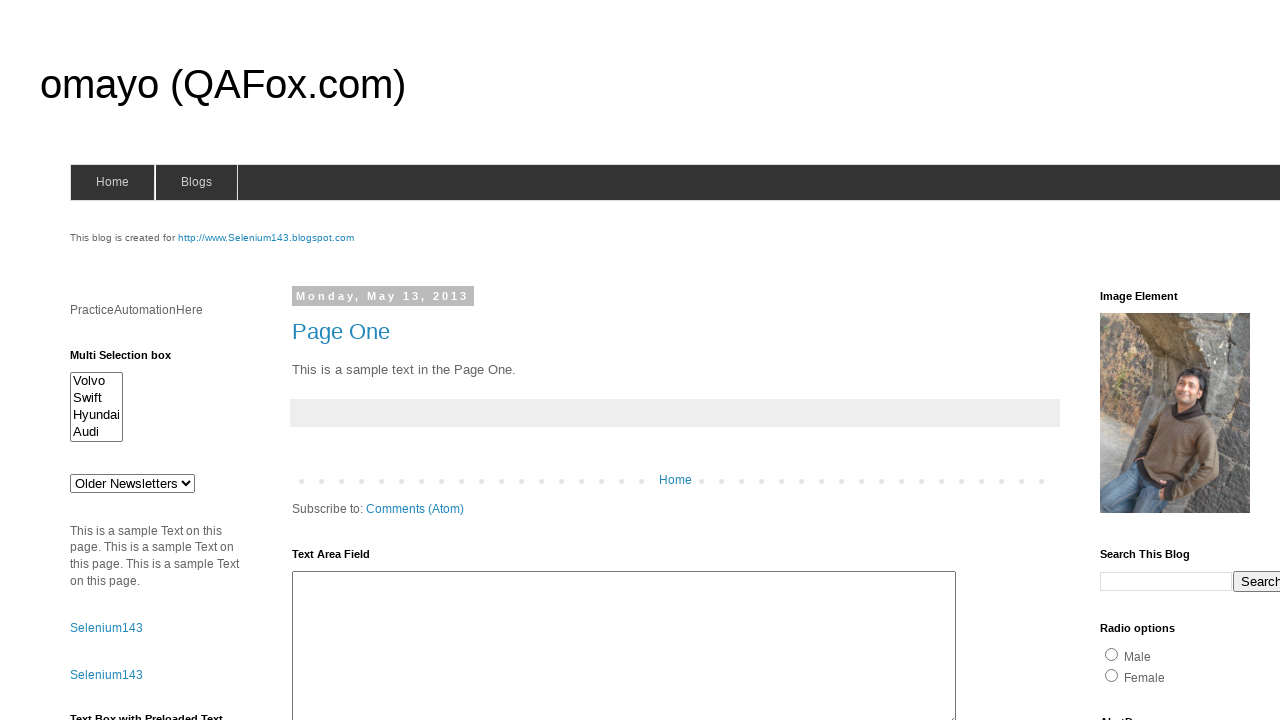

Located the 'PracticeAutomationHere' text element
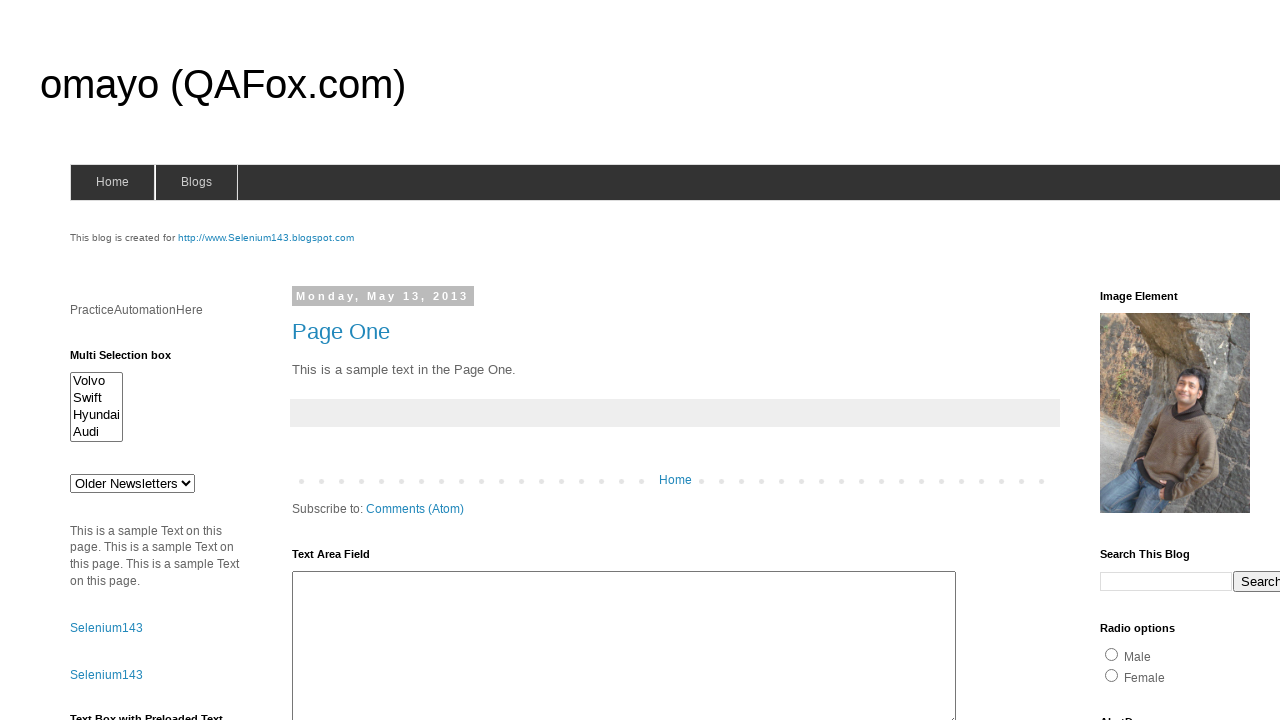

Waited for 'PracticeAutomationHere' element to be visible
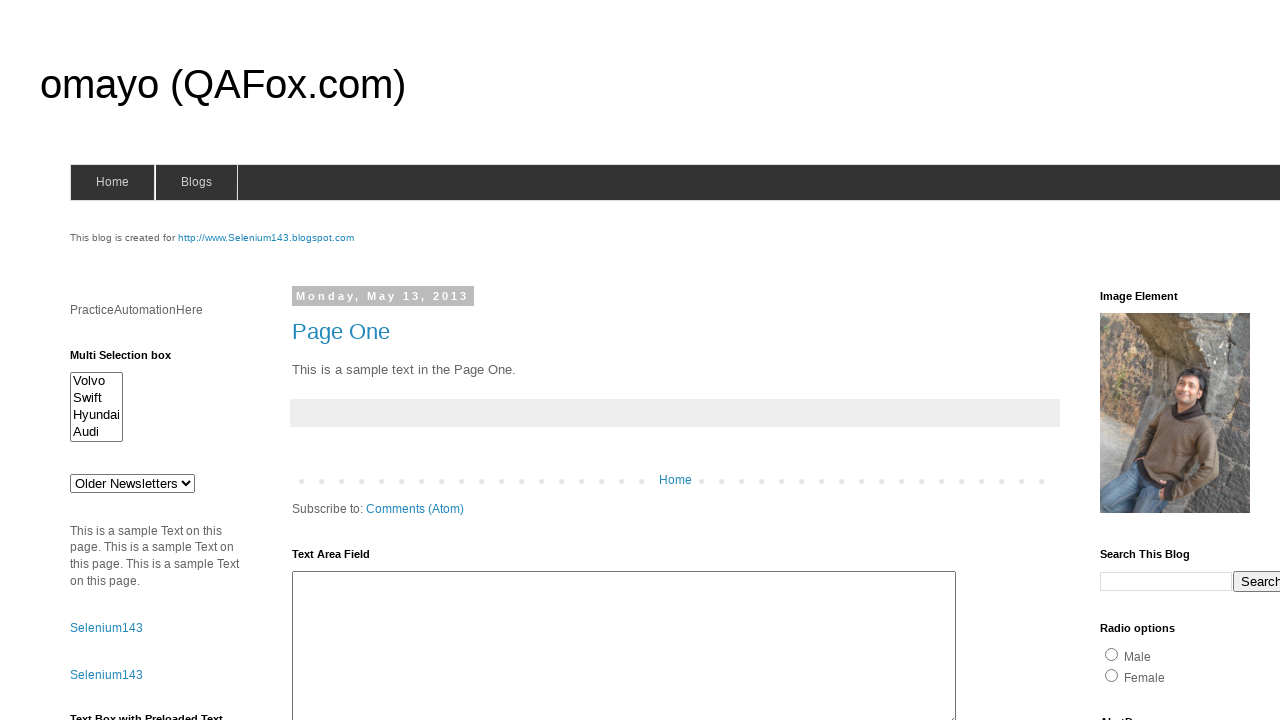

Retrieved text content: 'PracticeAutomationHere'
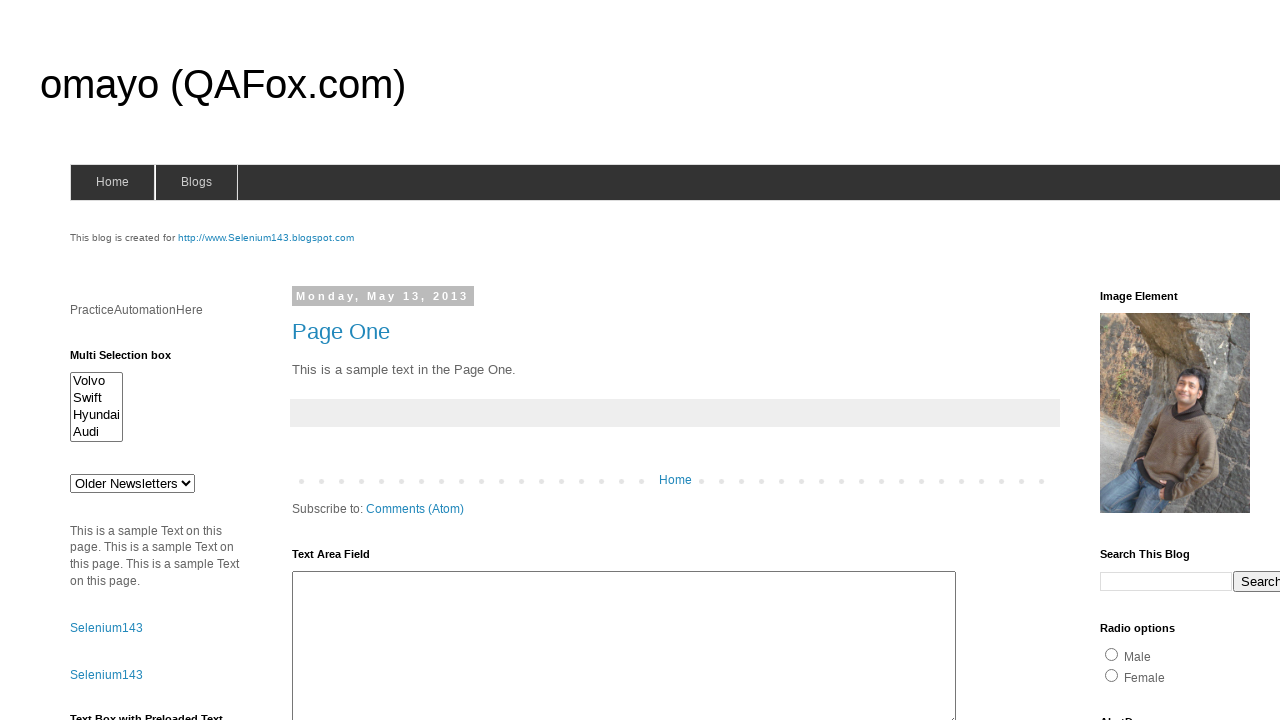

Verified that text content equals 'PracticeAutomationHere'
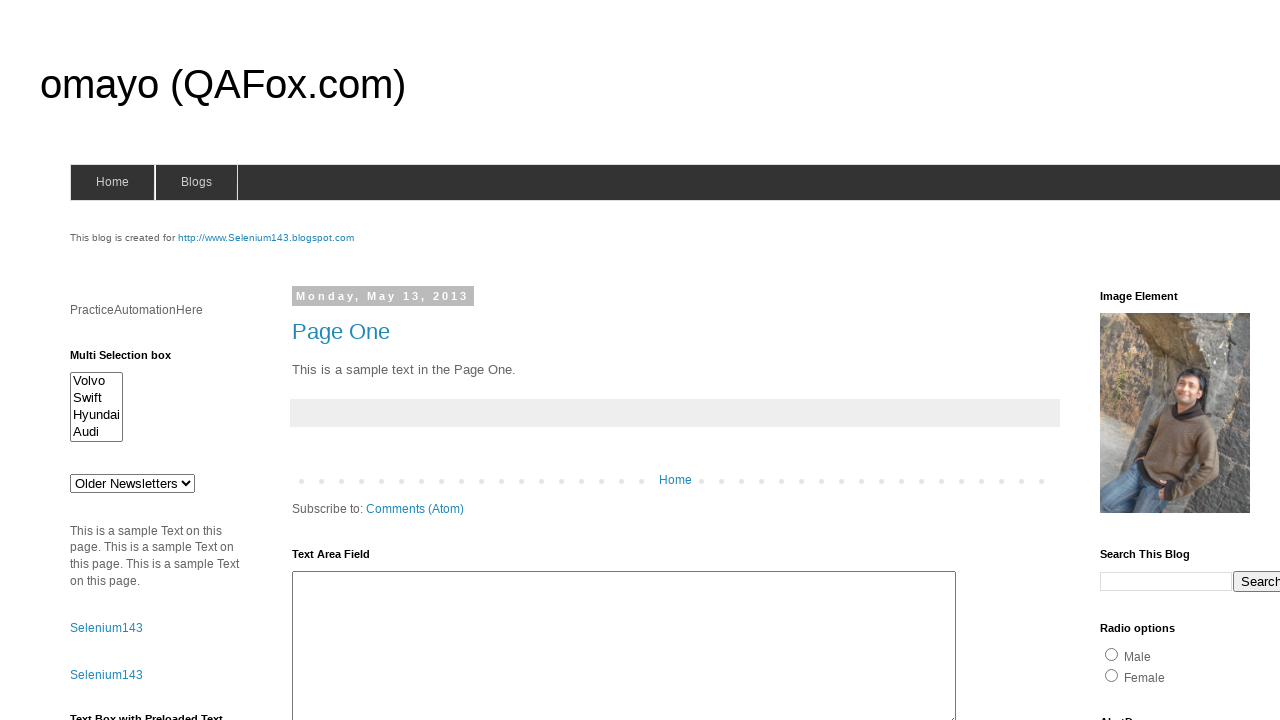

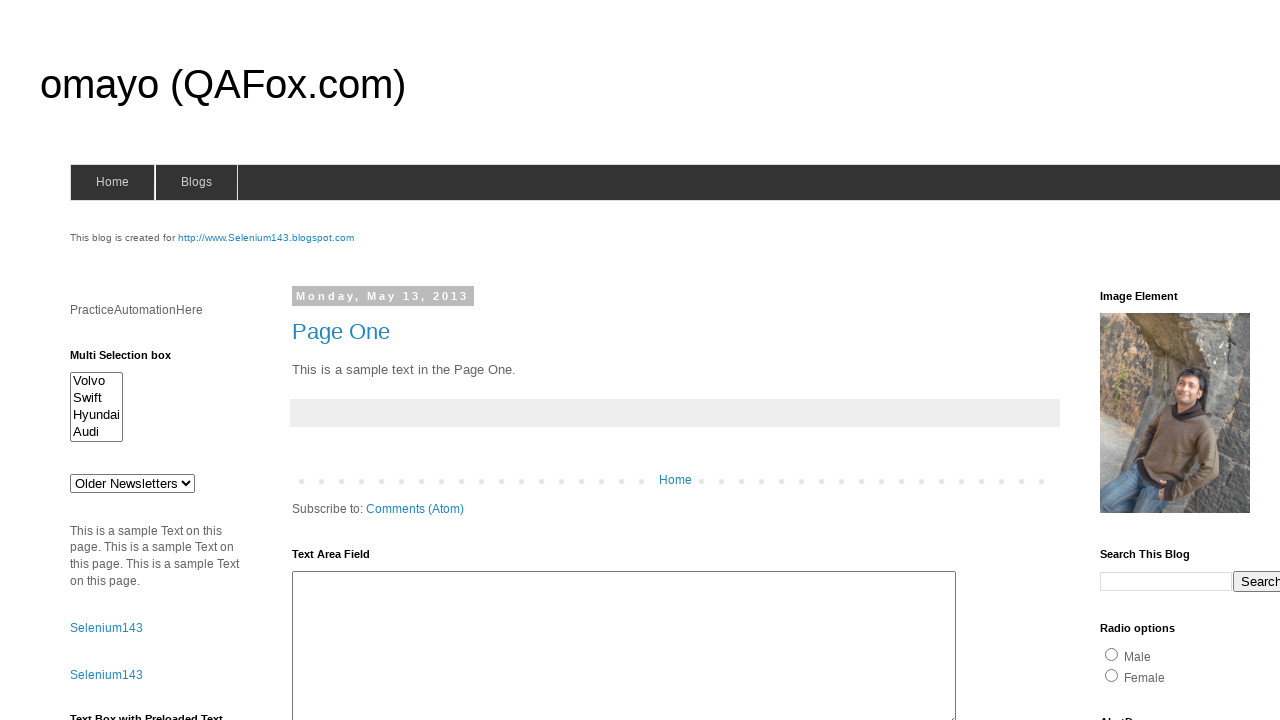